Tests dynamic controls functionality by checking the initial state of a textbox, clicking a button to toggle its enabled state, and verifying the state change.

Starting URL: https://training-support.net/webelements/dynamic-controls

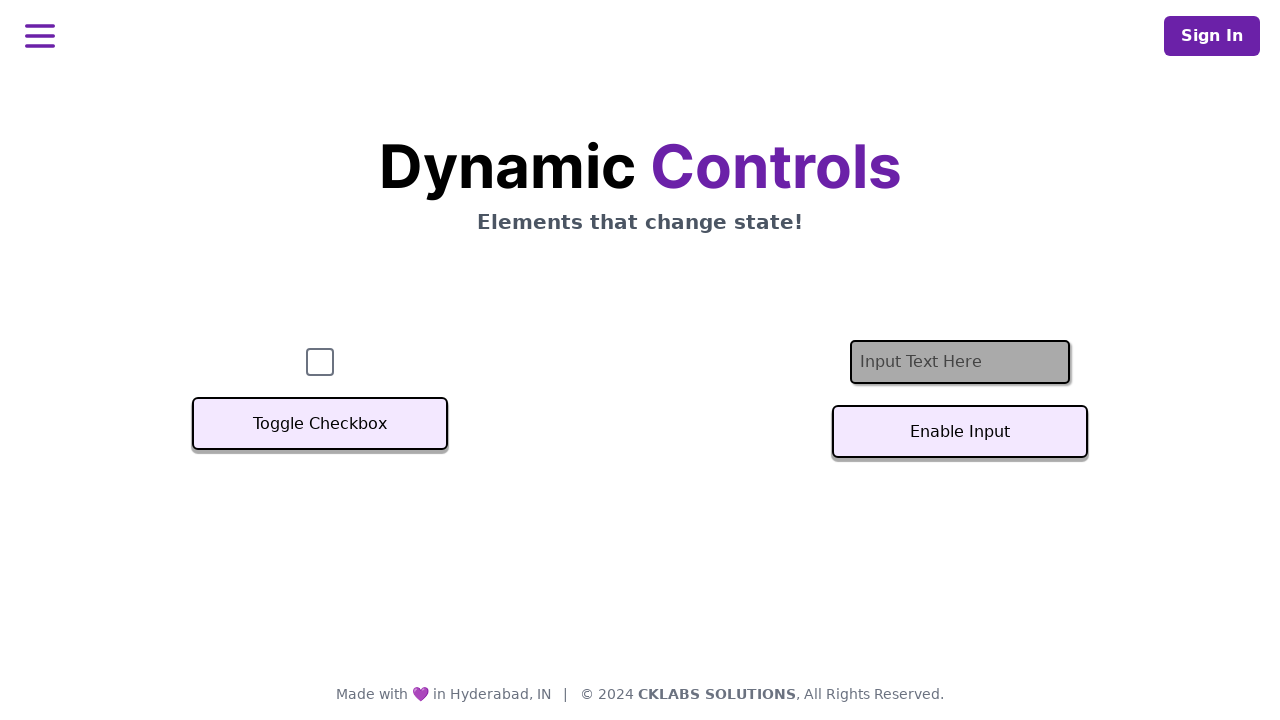

Located the textbox element with ID 'textInput'
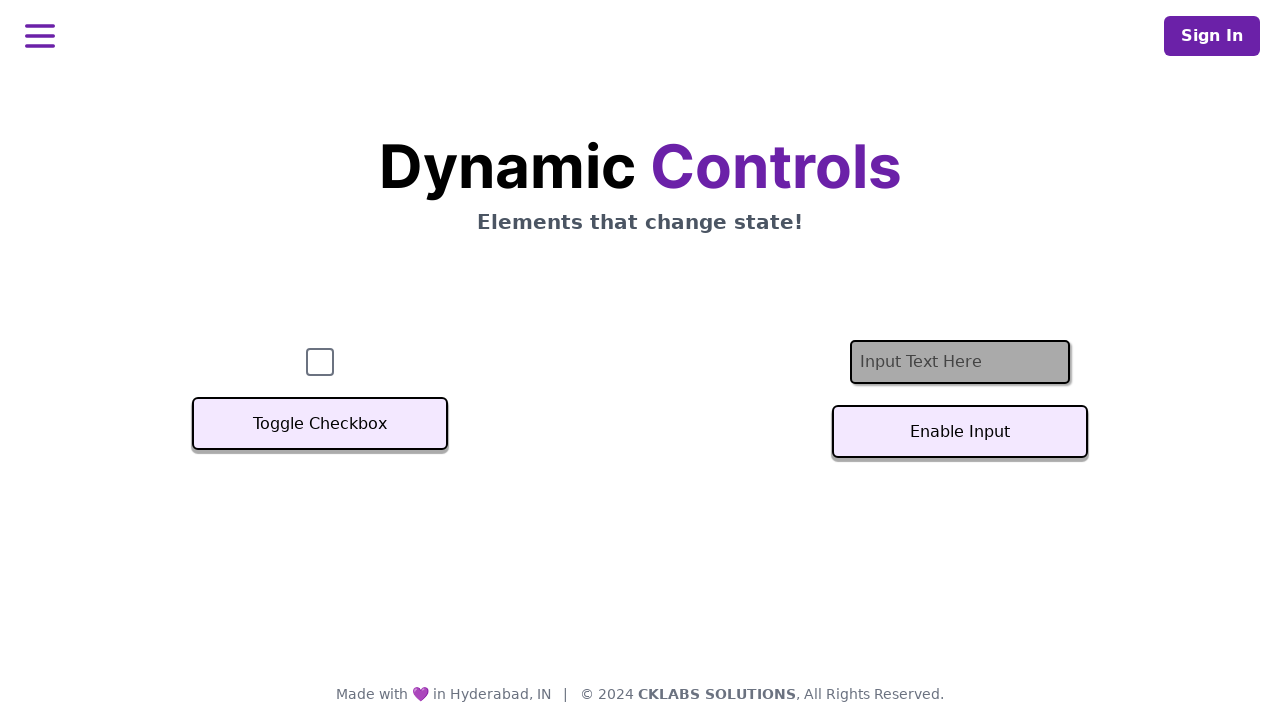

Verified textbox is present on the page
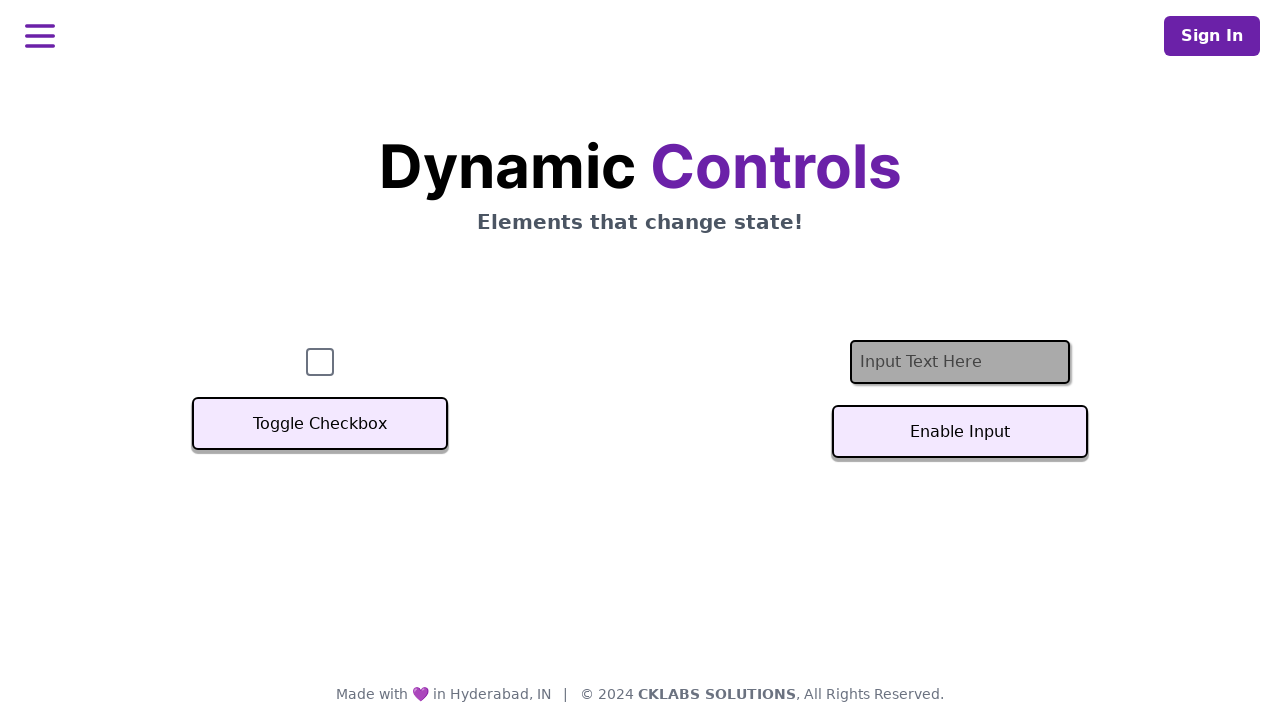

Clicked the toggle button to change textbox enabled state at (960, 432) on #textInputButton
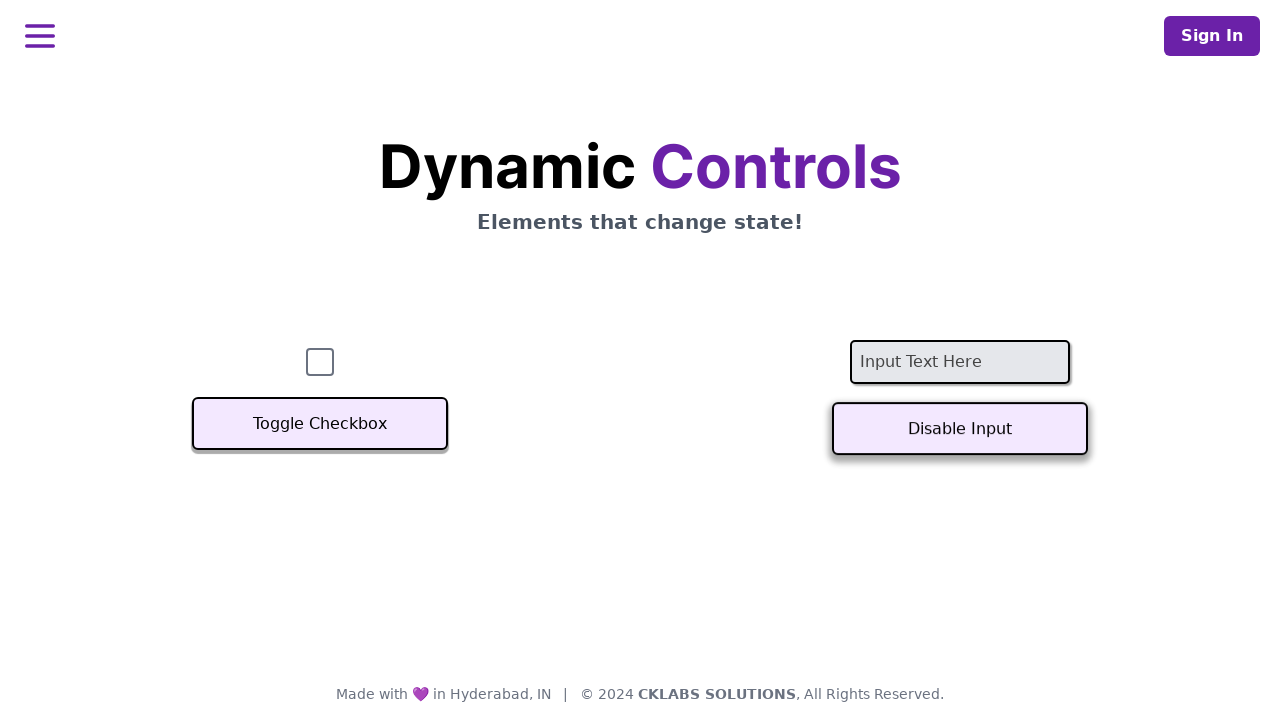

Waited 1 second for state change to take effect
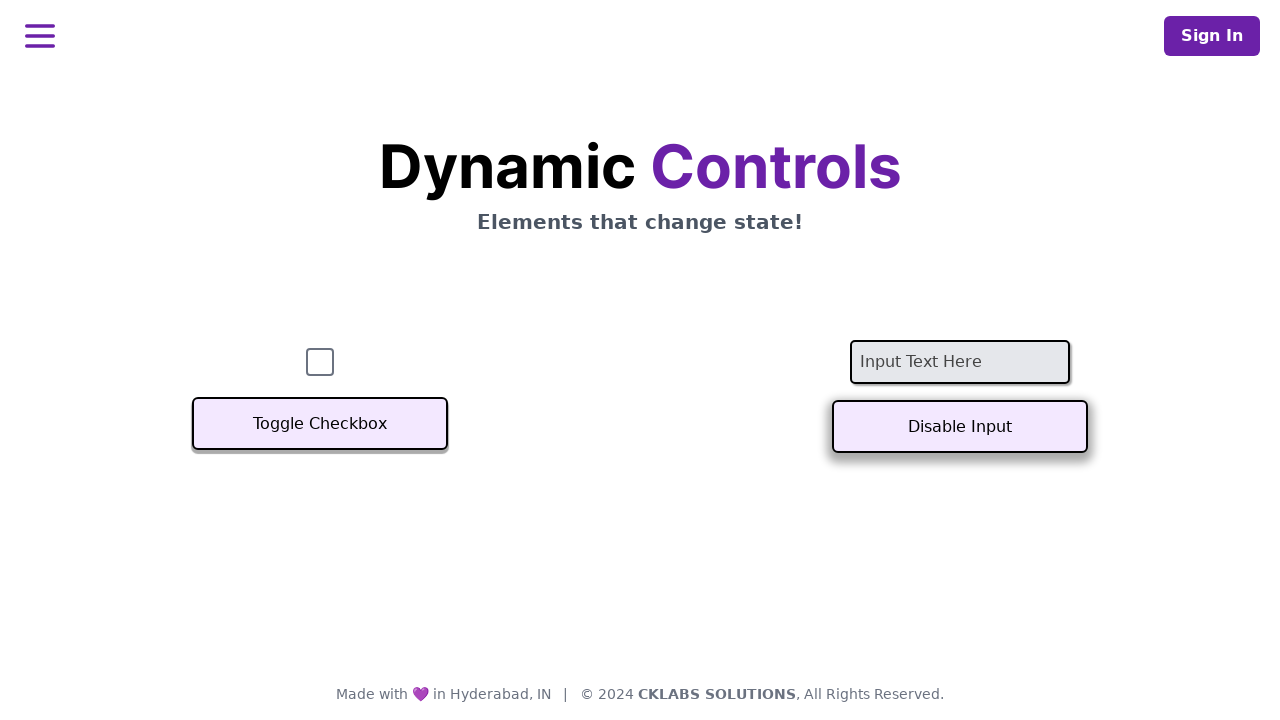

Verified textbox is visible after toggling enabled state
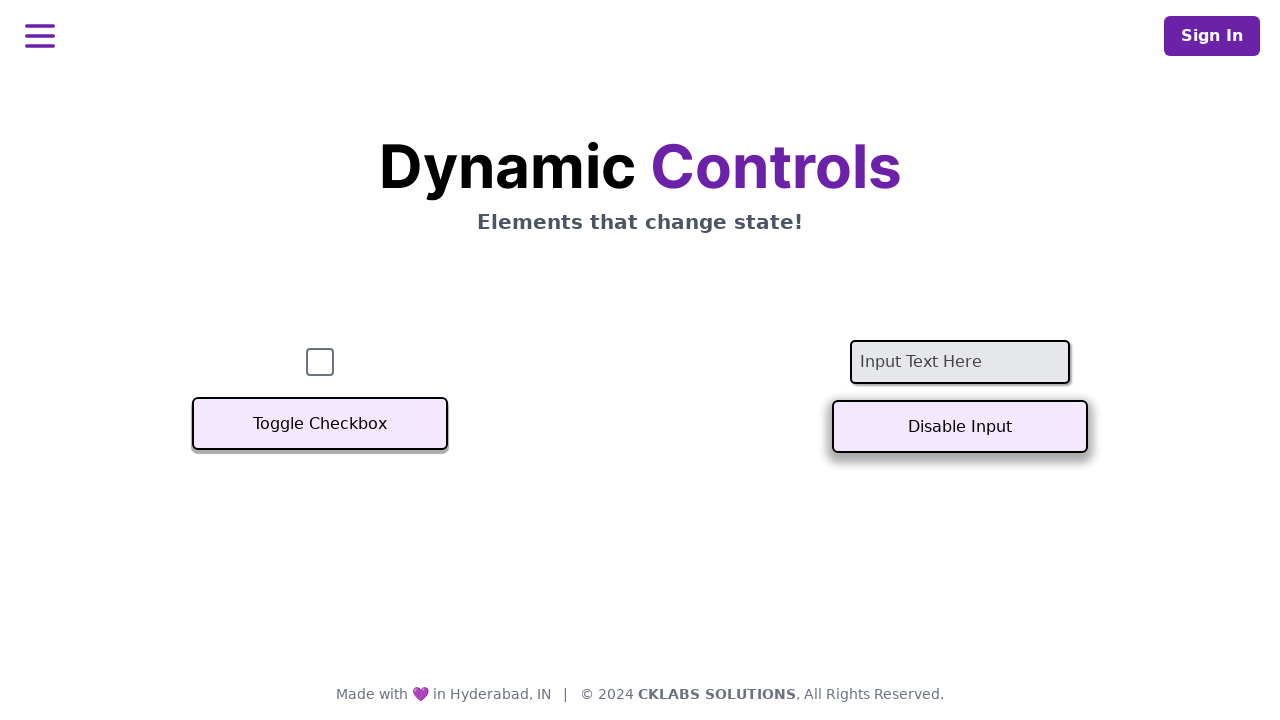

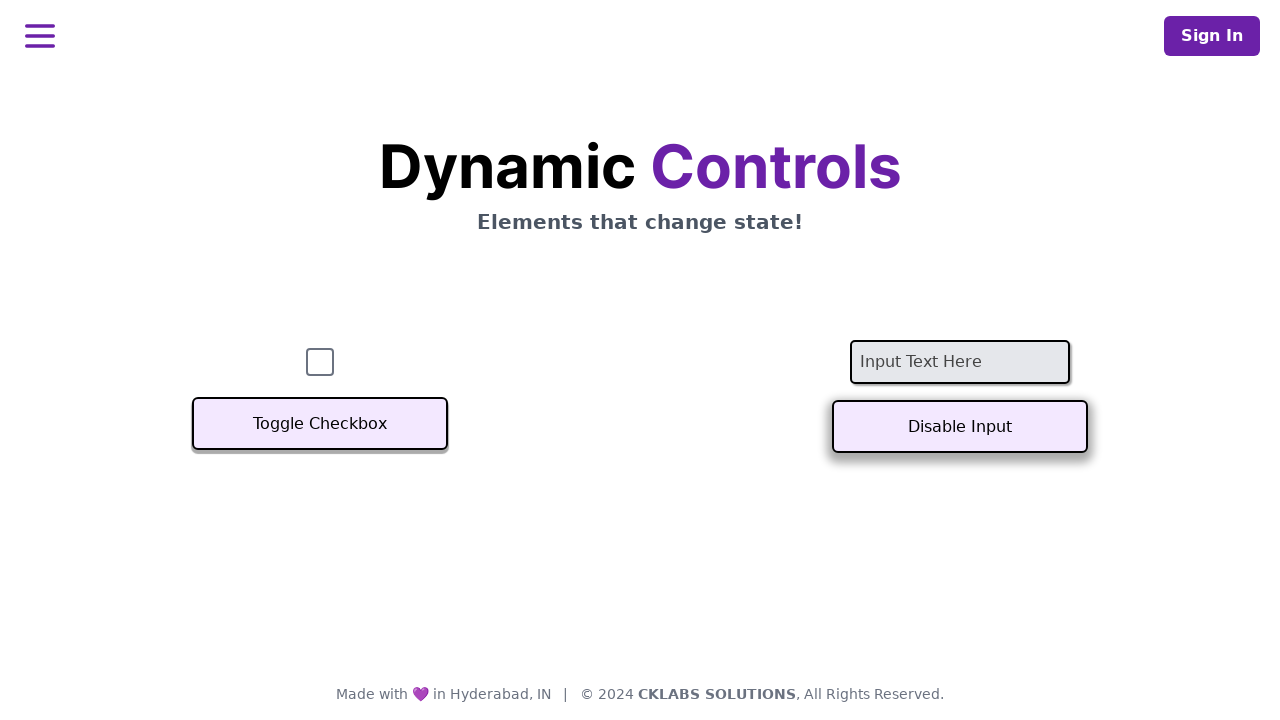